Navigates to the SeleniumBase demo page and locates the h2 heading element to verify the page has loaded correctly.

Starting URL: https://seleniumbase.io/demo_page

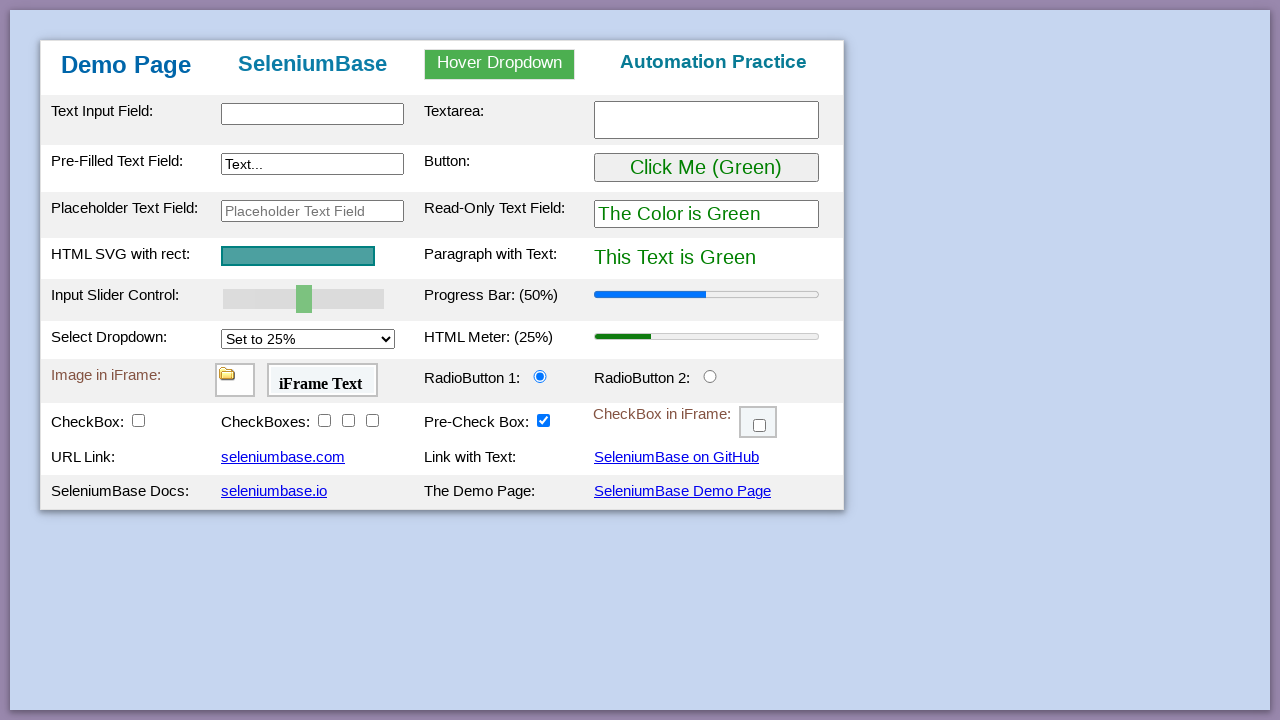

Navigated to SeleniumBase demo page
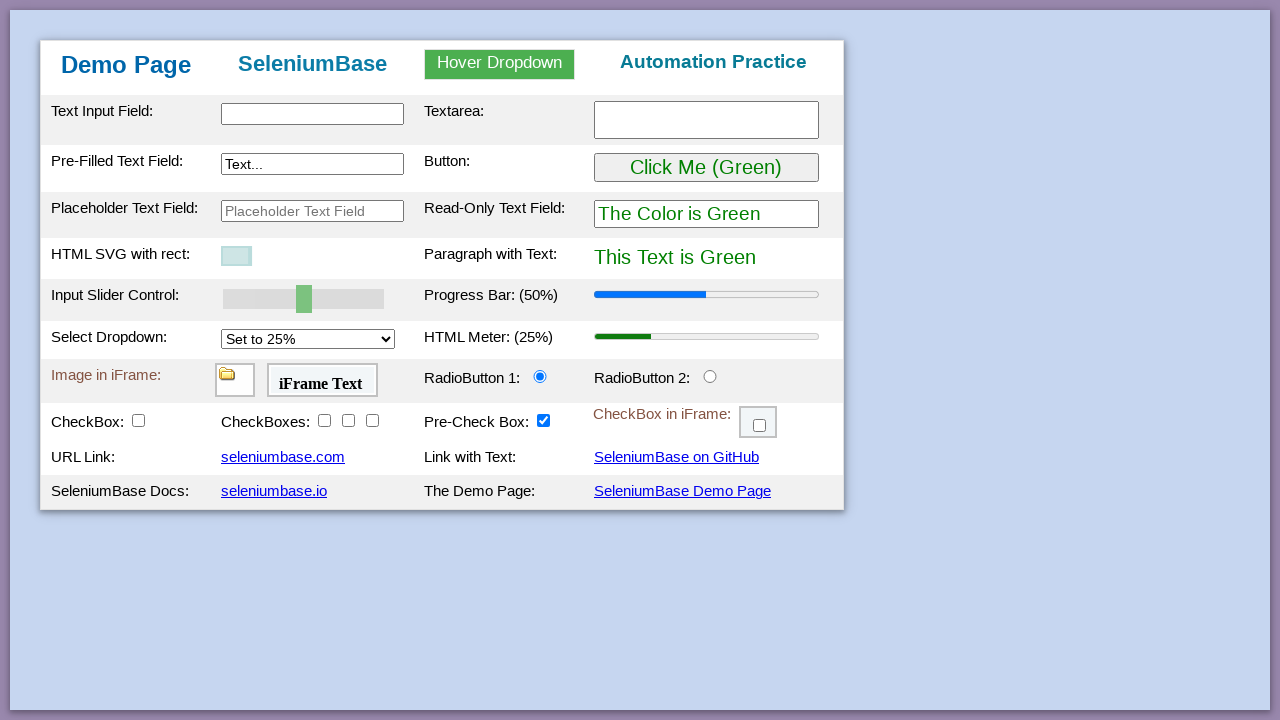

Page DOM content loaded
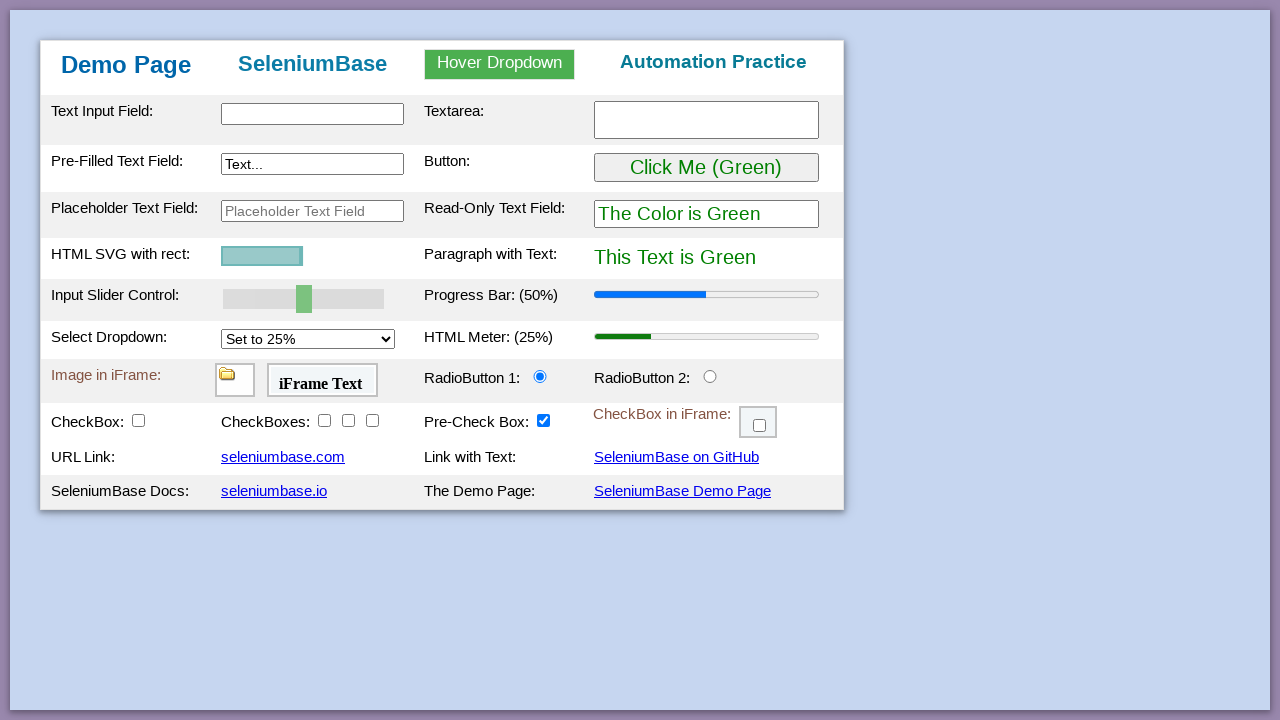

Located h2 heading element
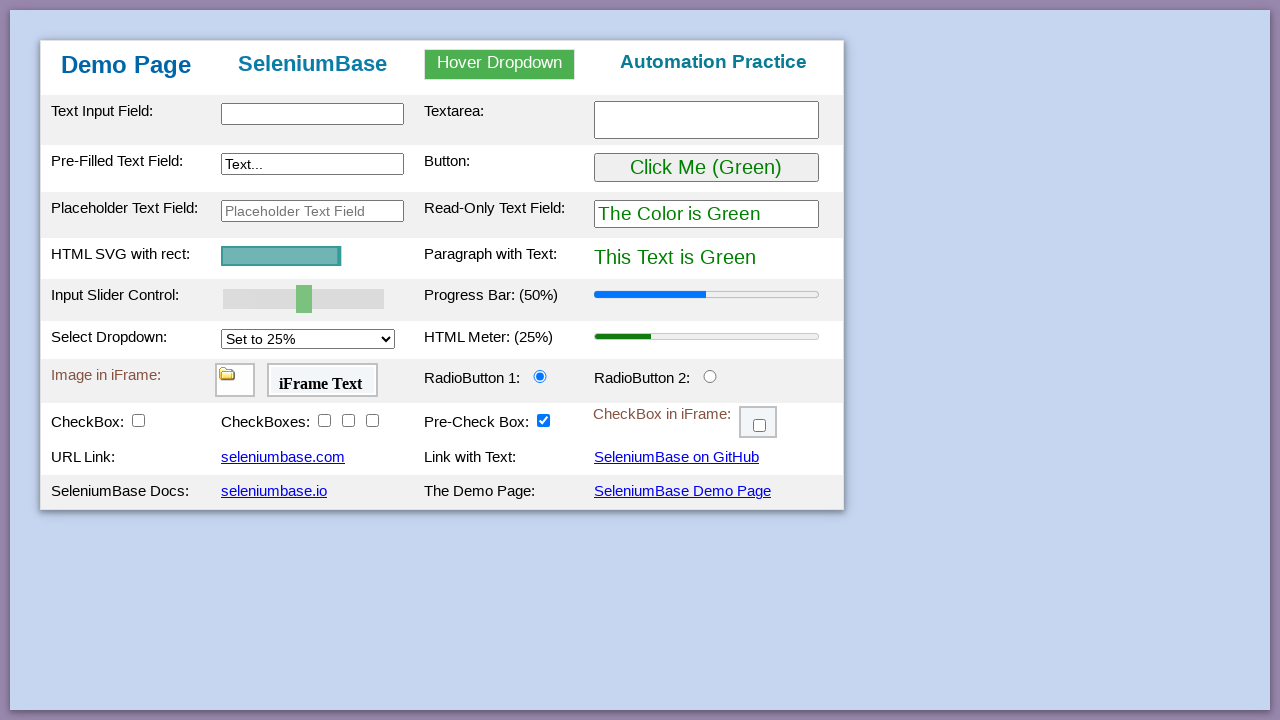

h2 heading element is visible - page loaded correctly
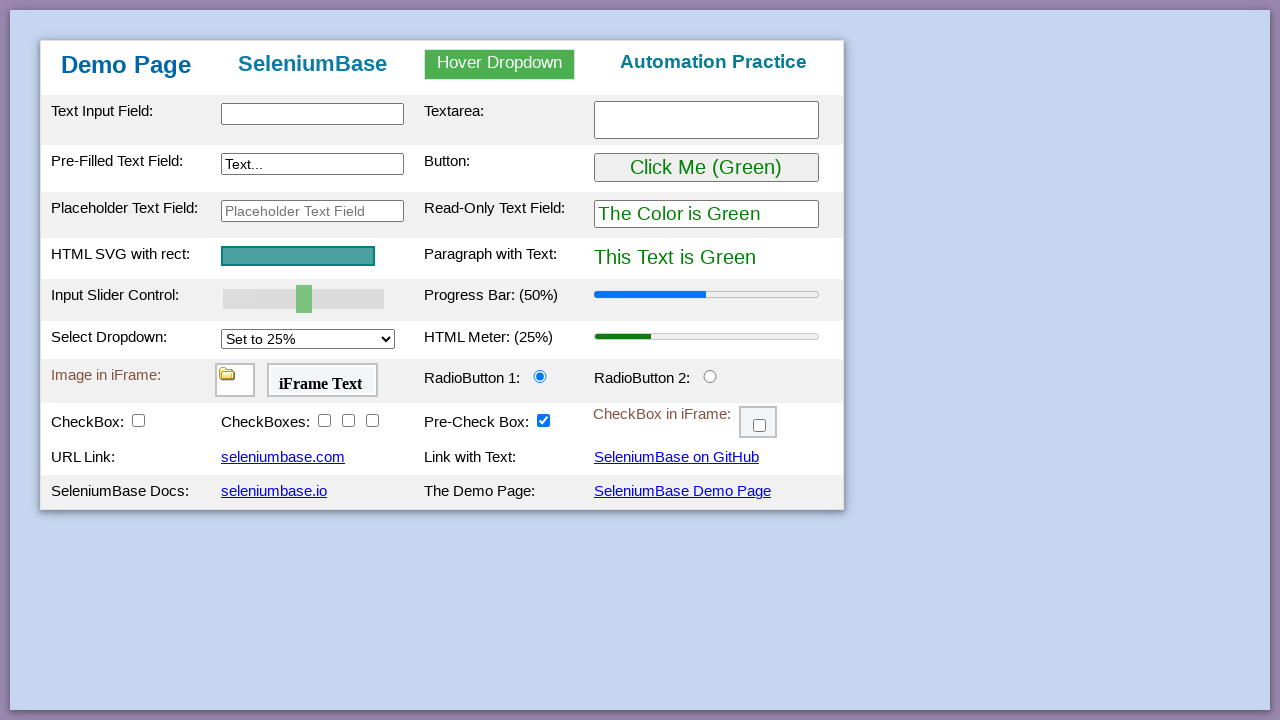

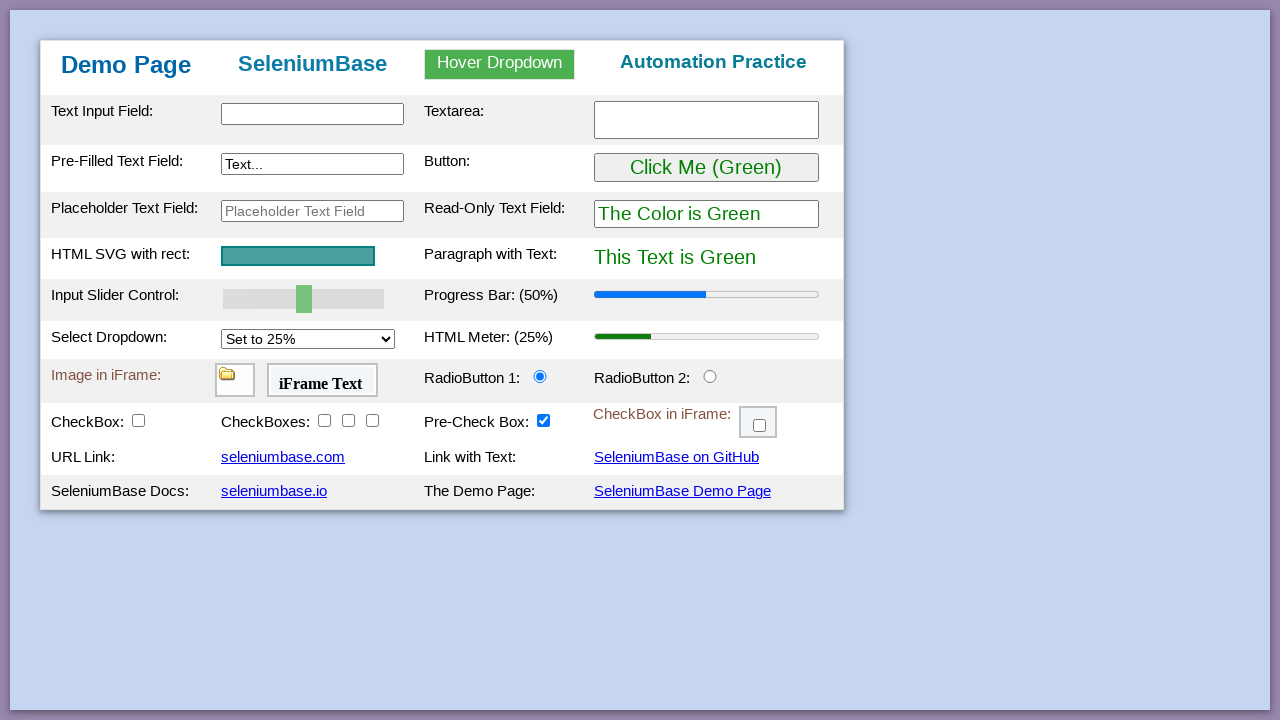